Tests clicking on demo site link and verifying it opens demoqa.com in a new tab

Starting URL: https://www.toolsqa.com/selenium-training/

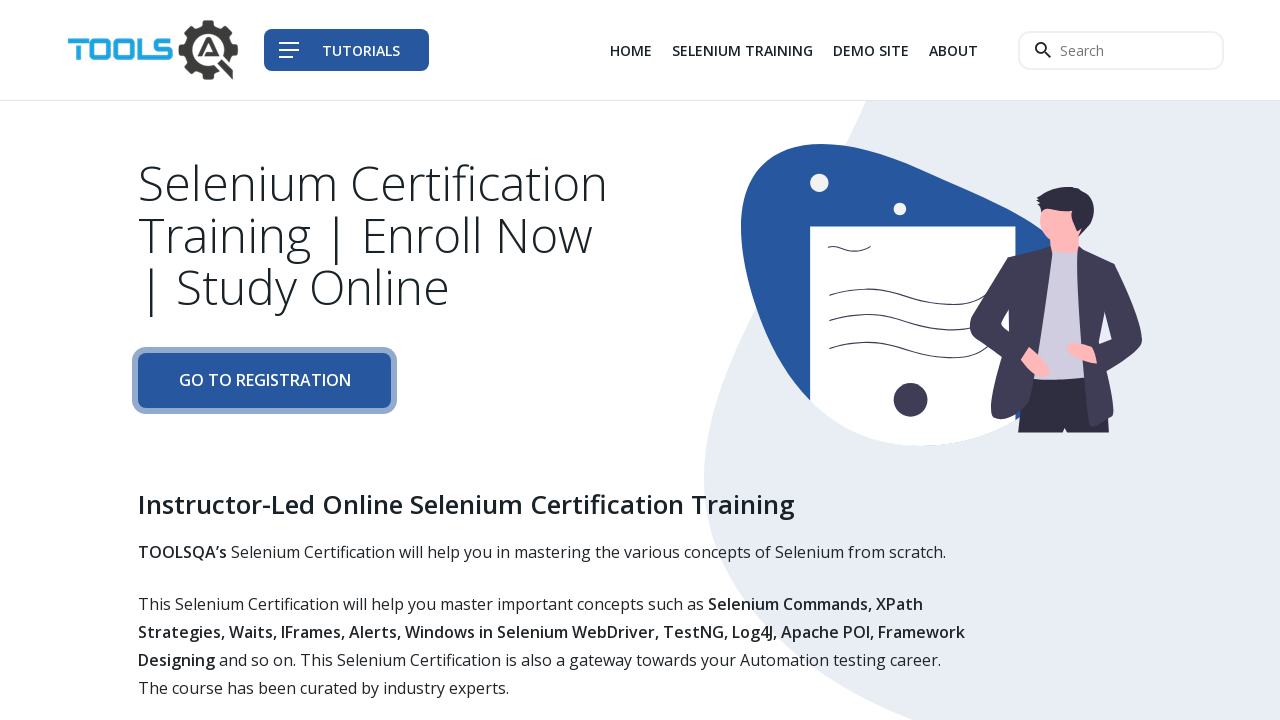

Clicked on demo site link (third list item) and new popup expected at (871, 50) on xpath=//div[@class='col-auto']//li[3]/a
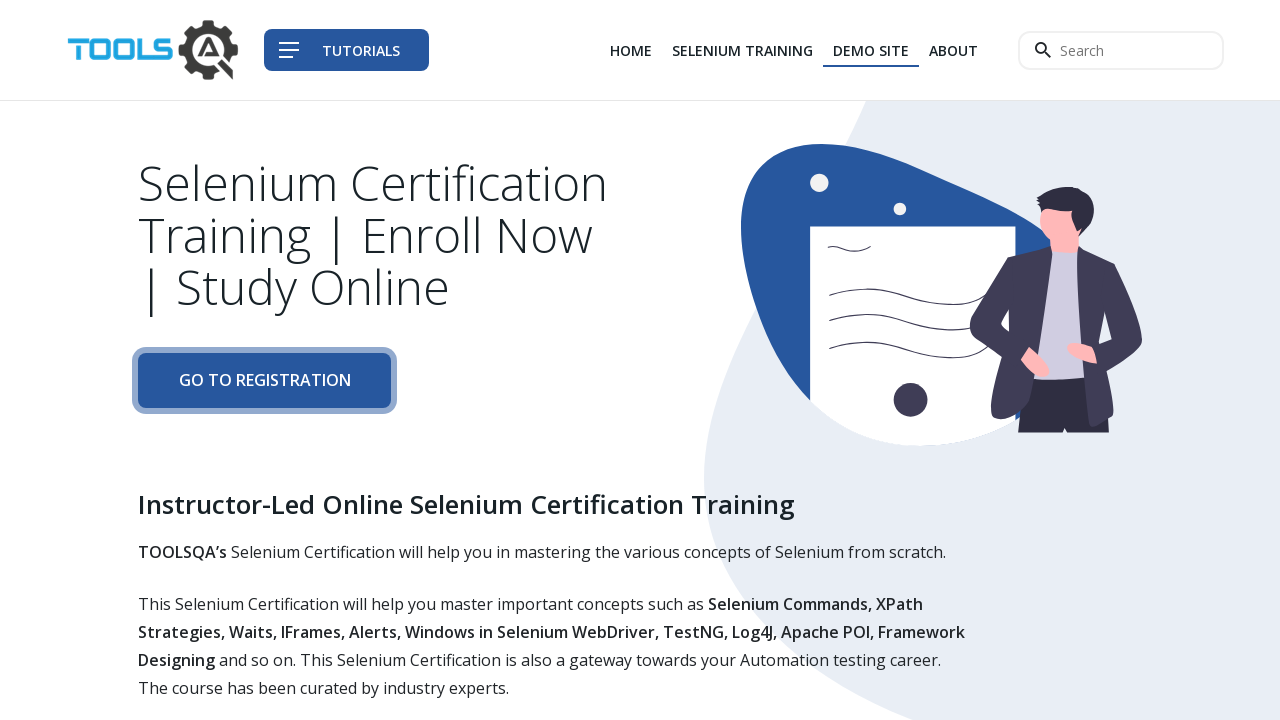

Retrieved new popup page
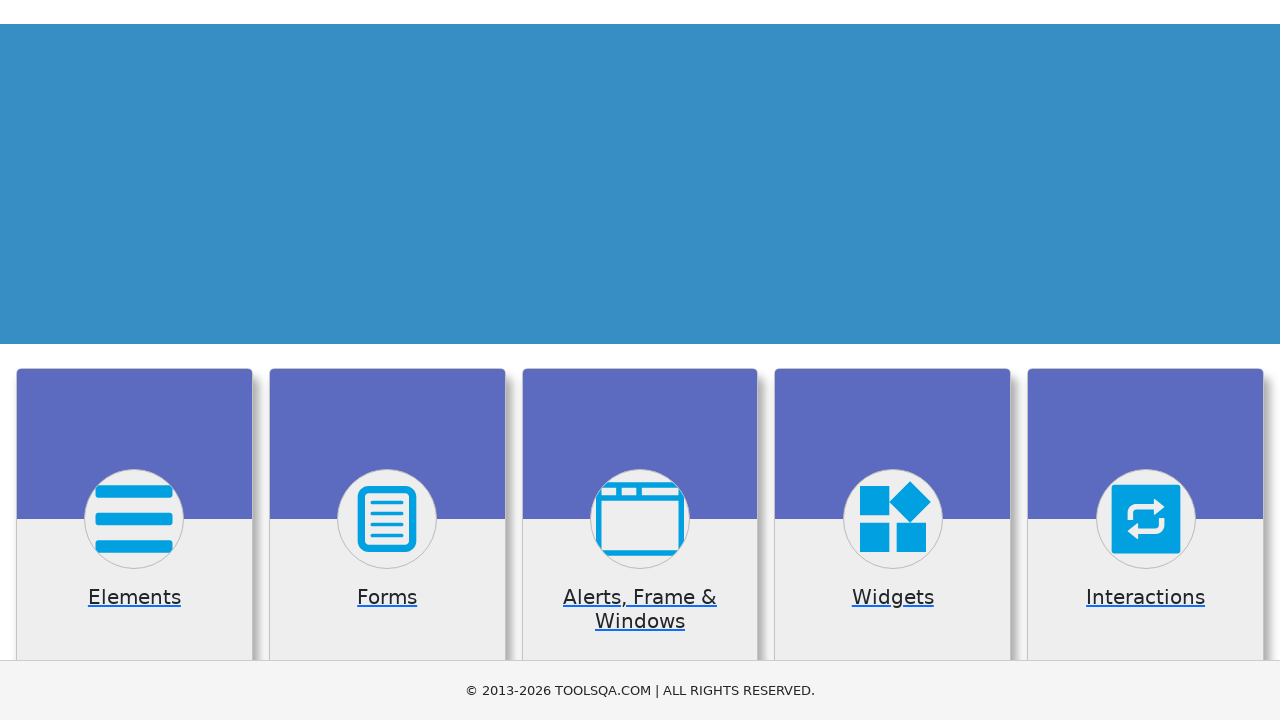

New page loaded successfully (demoqa.com opened in new tab)
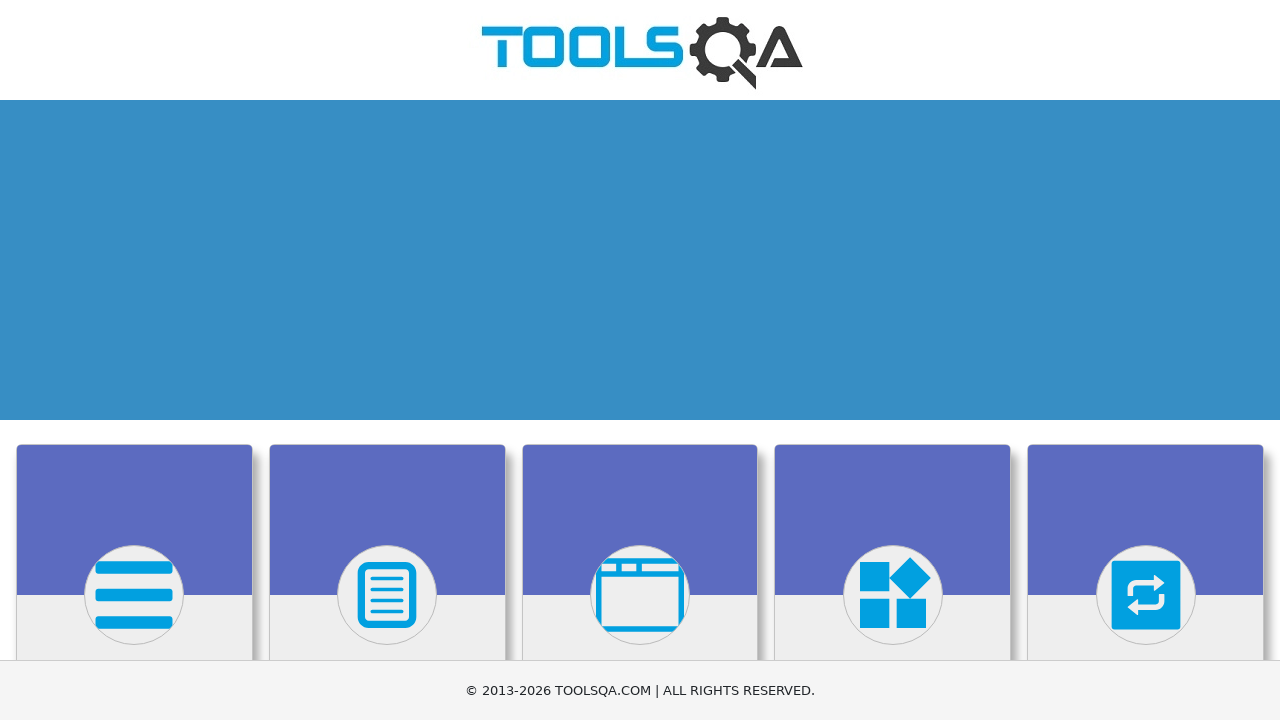

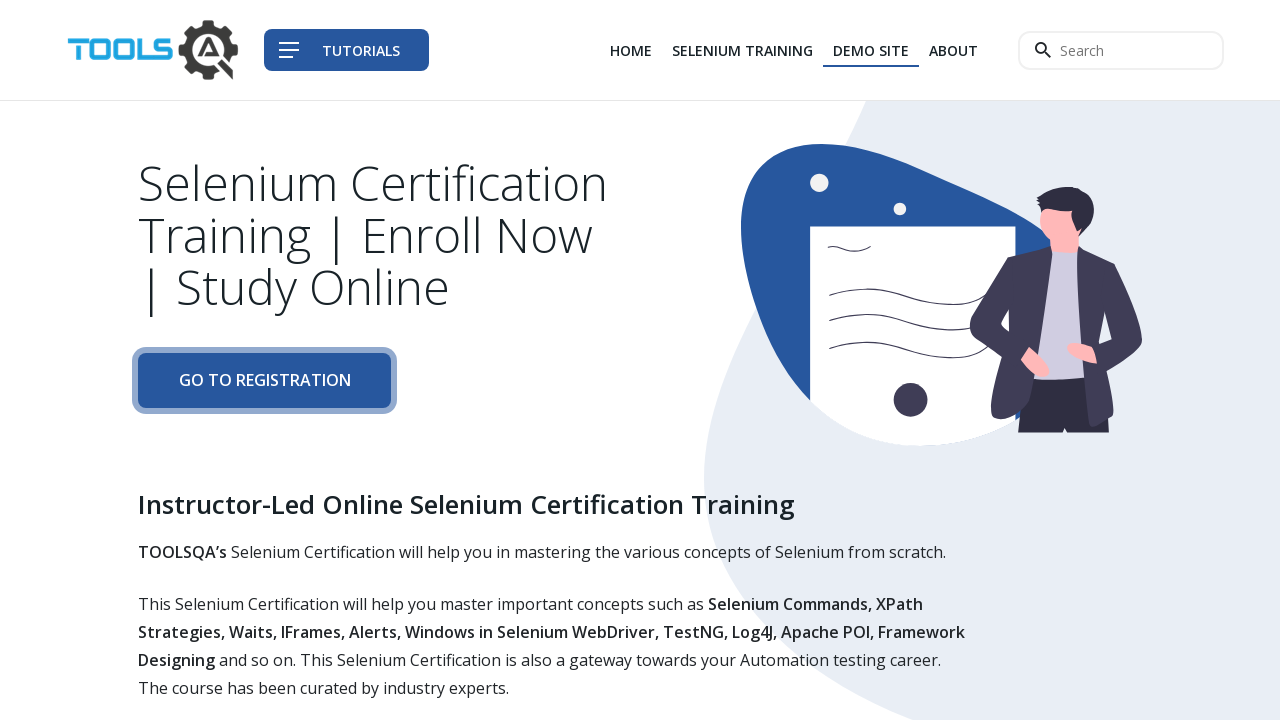